Tests RedBus travel booking form by filling in source and destination cities and interacting with the date picker

Starting URL: https://www.redbus.com/

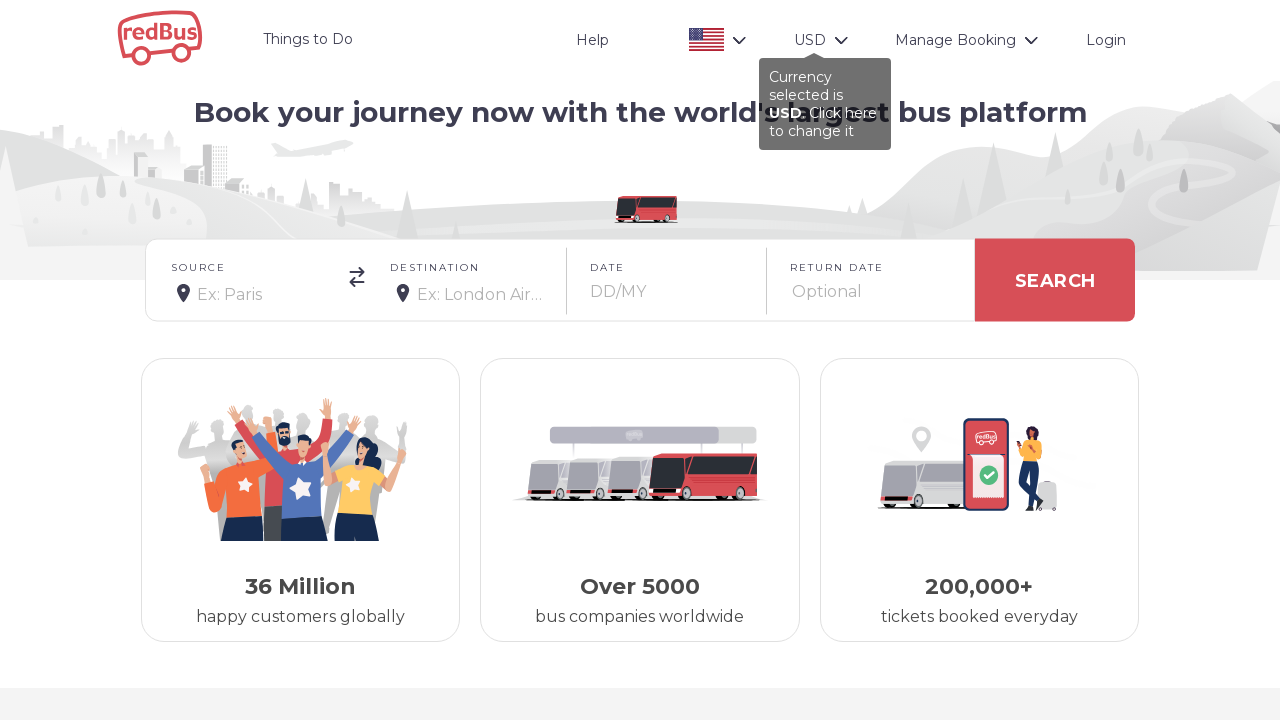

Filled source city field with 'CHENNAI' on #src
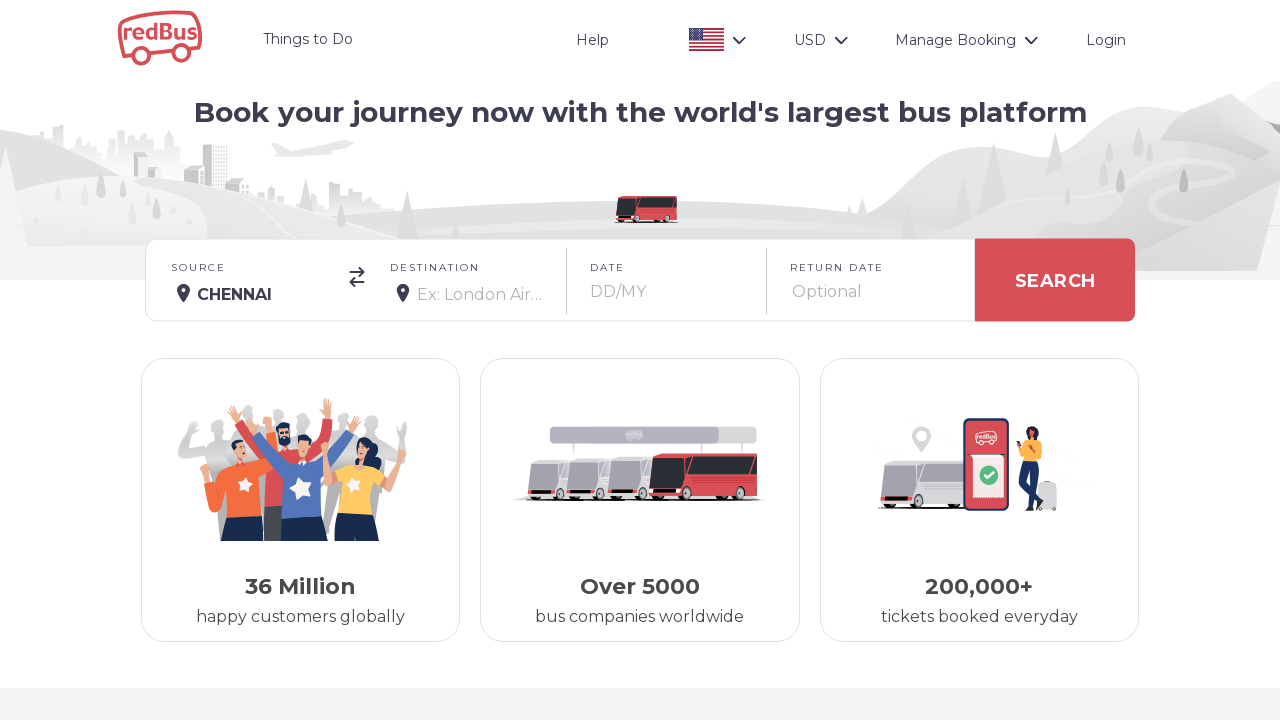

Pressed Enter to confirm source city on #src
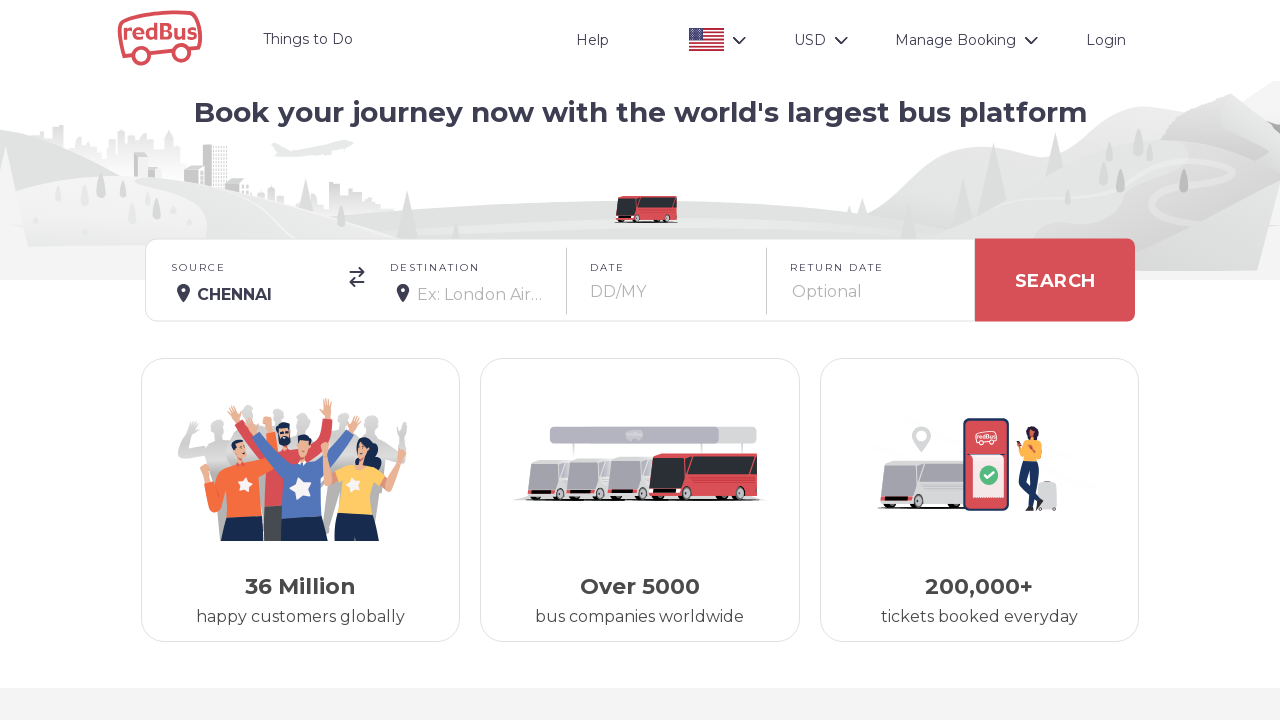

Waited for source city to be processed
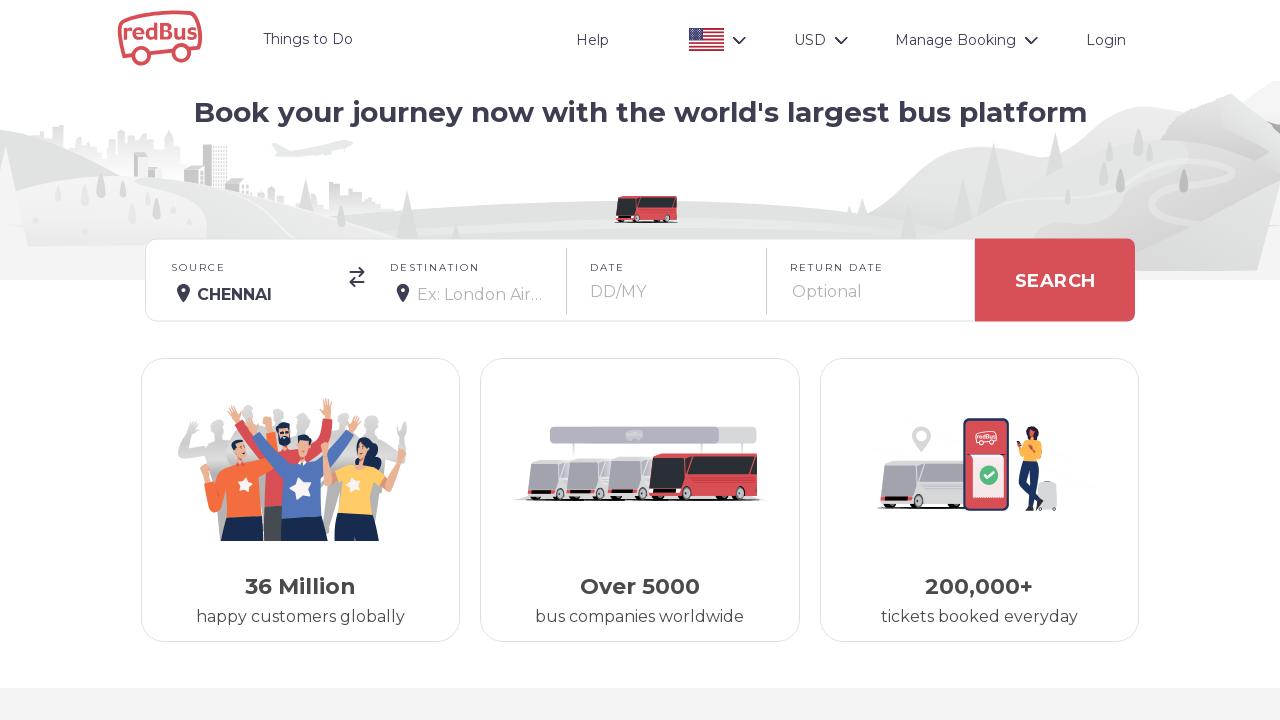

Filled destination city field with 'MUMBAI' on #dest
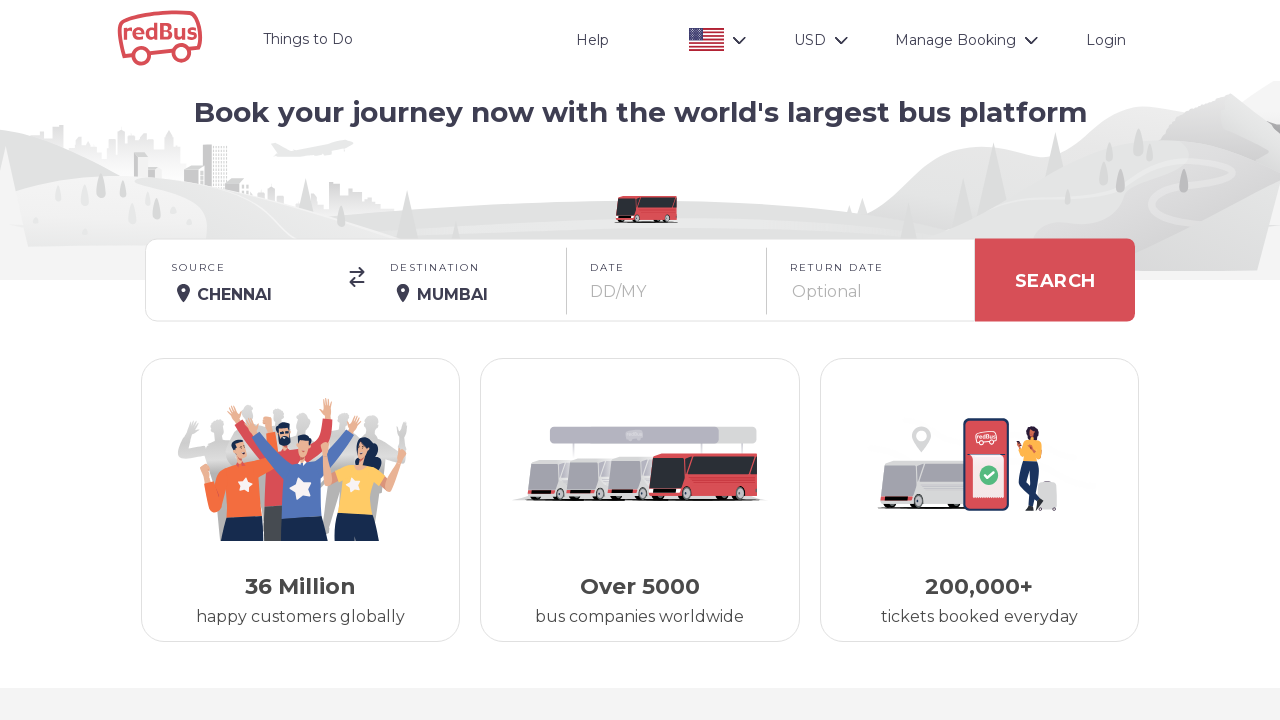

Pressed Enter to confirm destination city on #dest
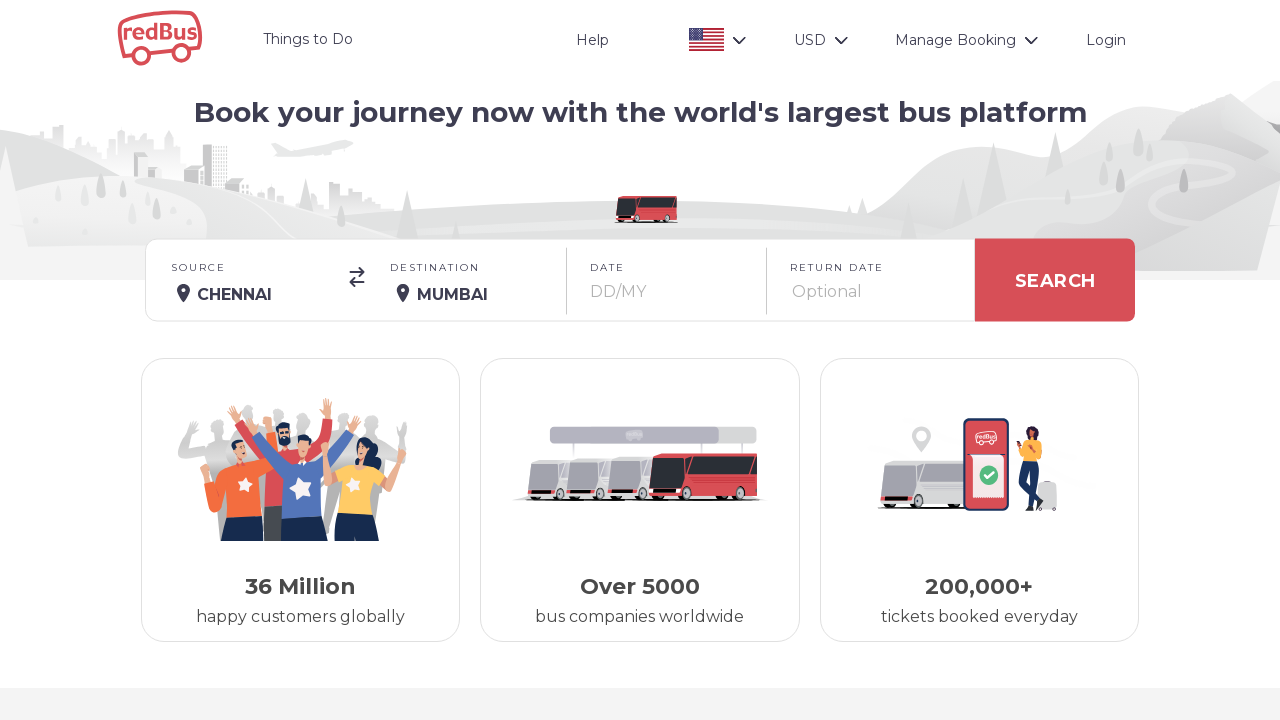

Waited for destination city to be processed
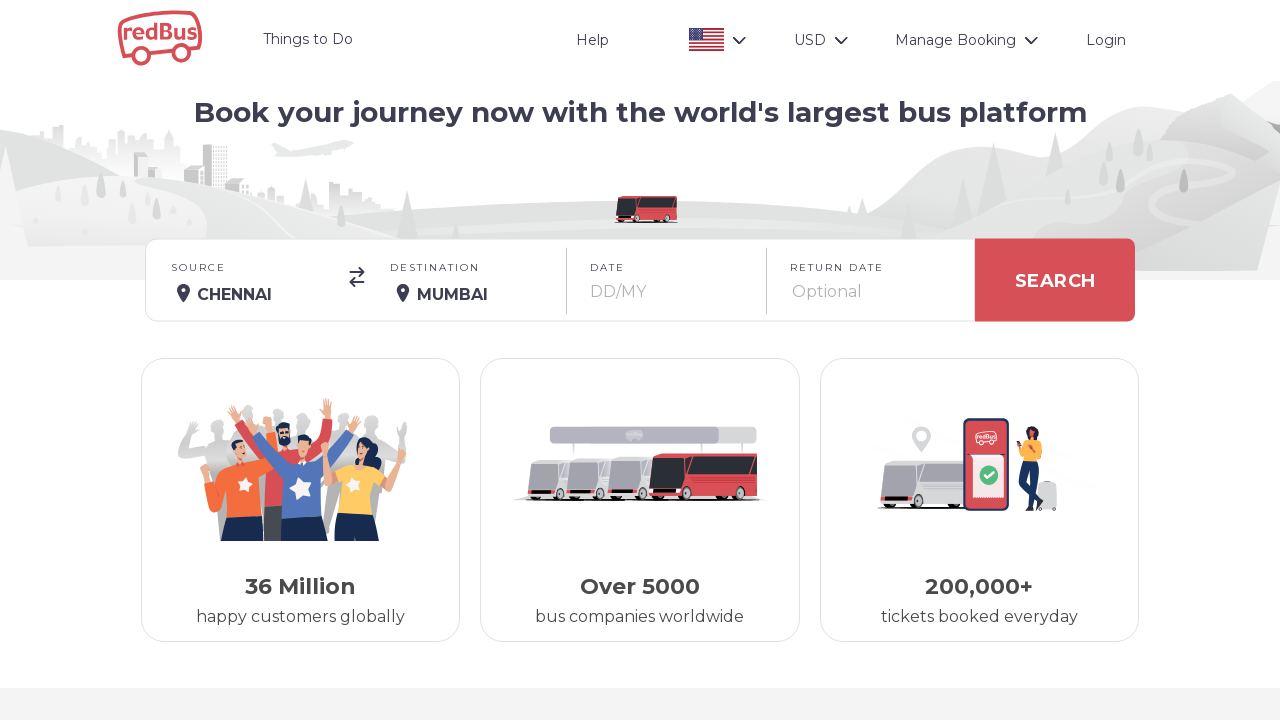

Clicked on date picker to open calendar at (669, 292) on input[placeholder='DD/MY']
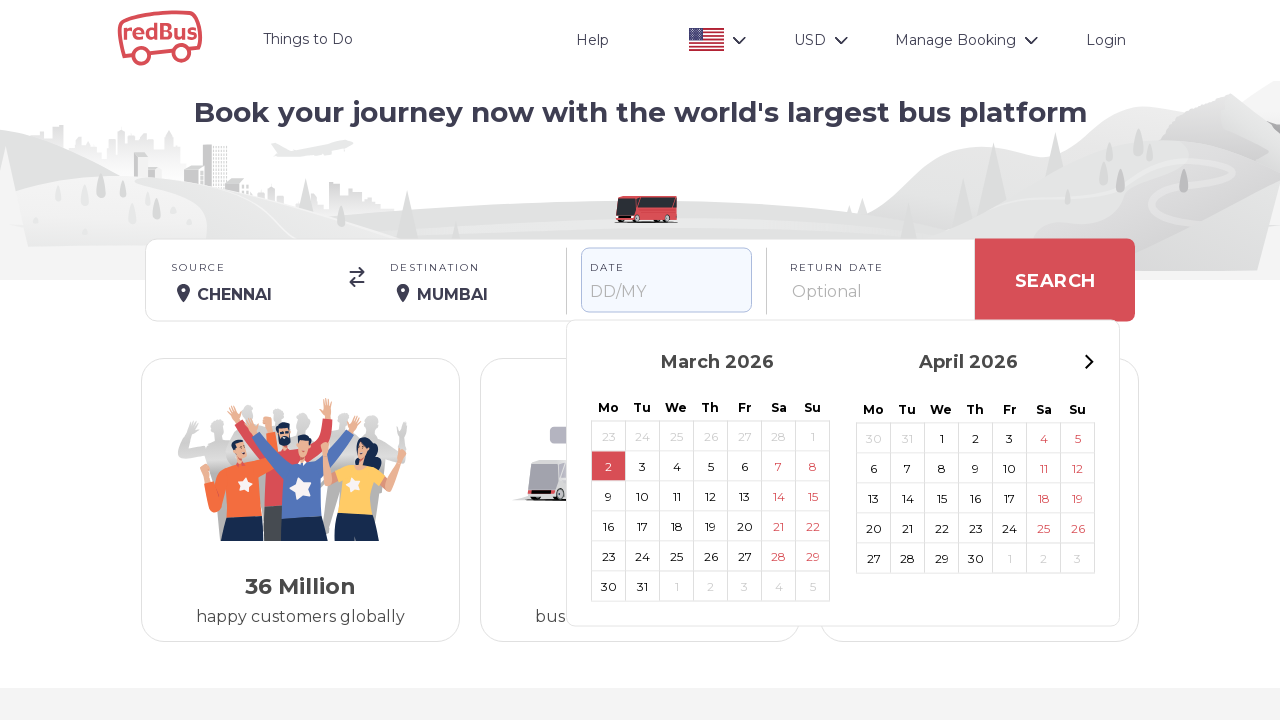

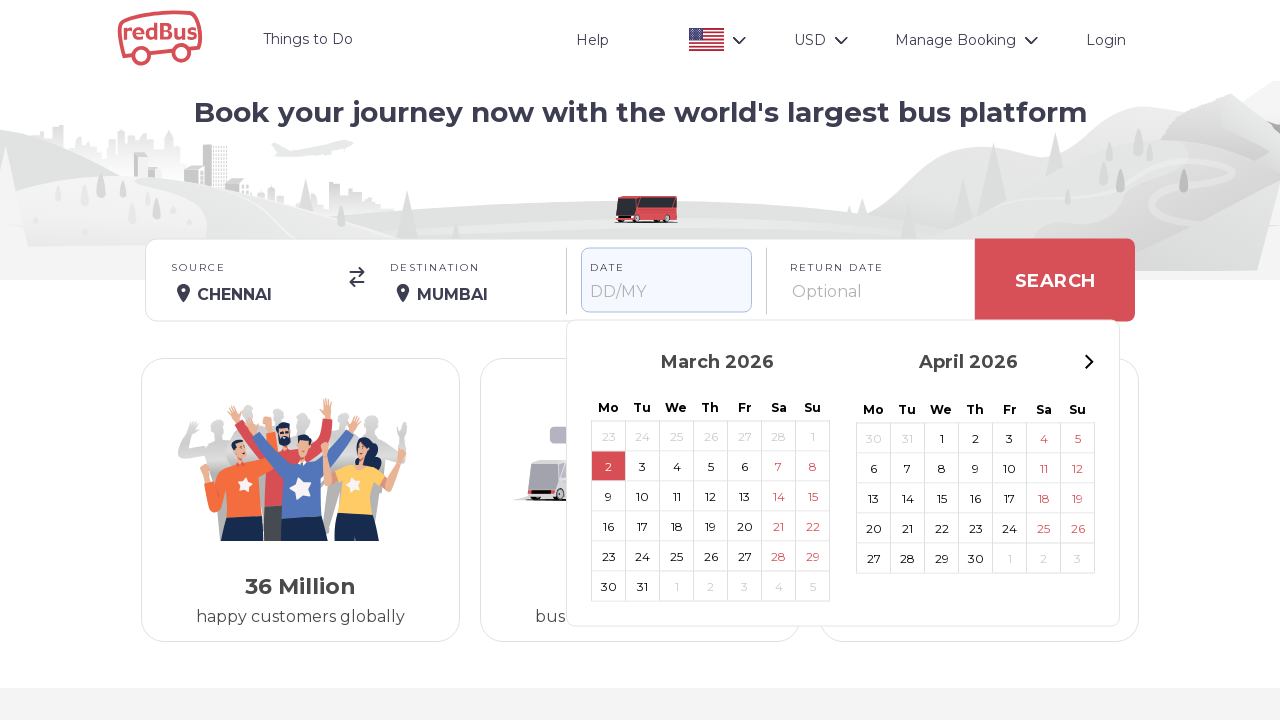